Tests navigation to the registration page by clicking the registration button

Starting URL: https://habr.com

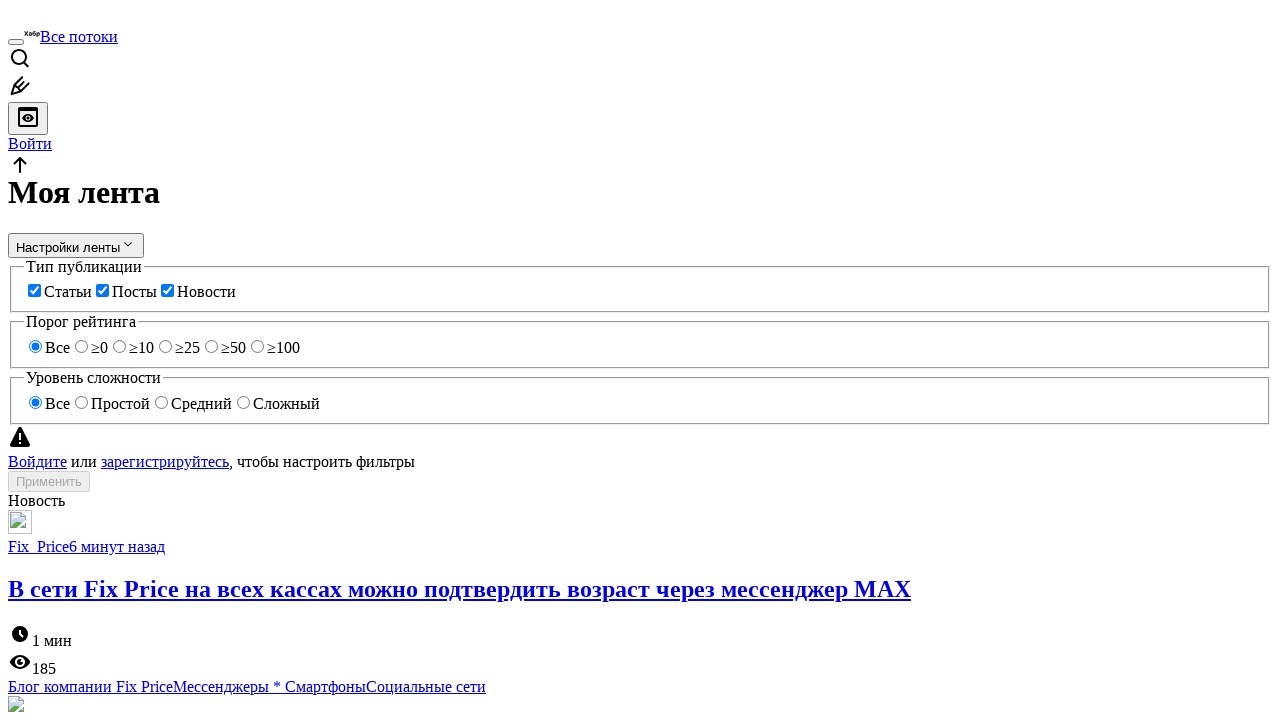

Navigated to Habr.com homepage
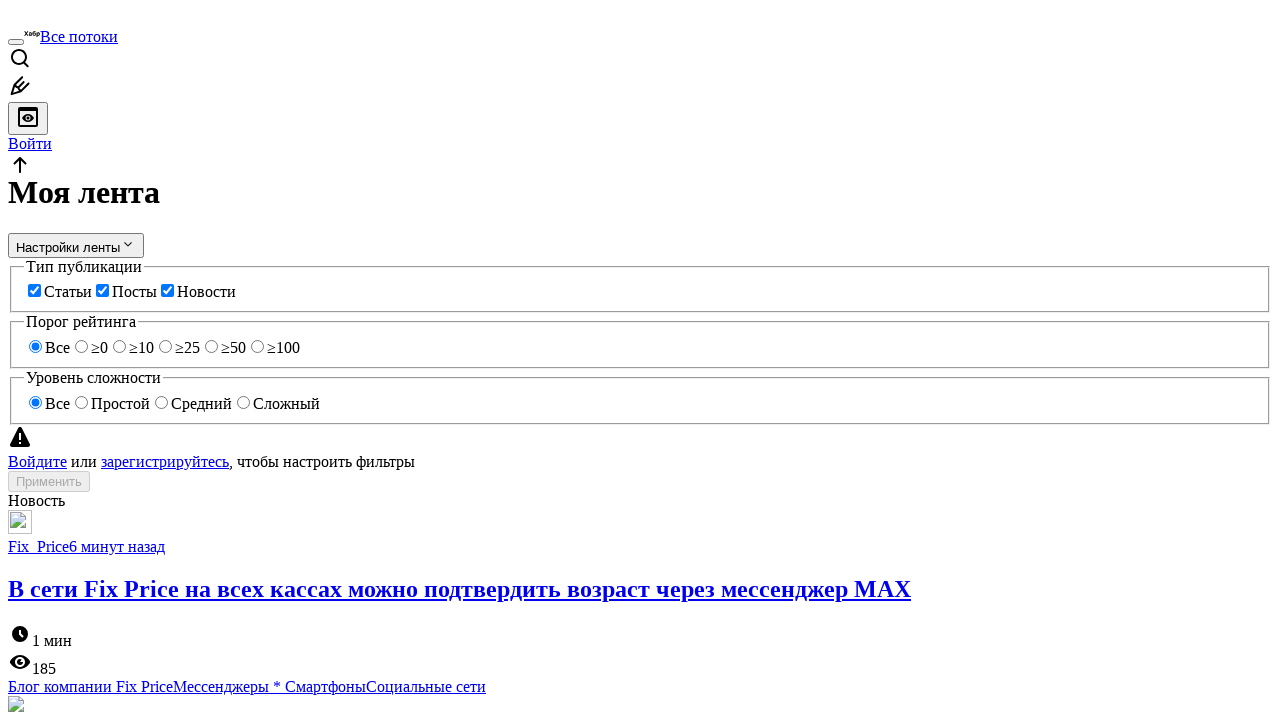

Clicked registration button at (91, 360) on a:has-text('Регистрация')
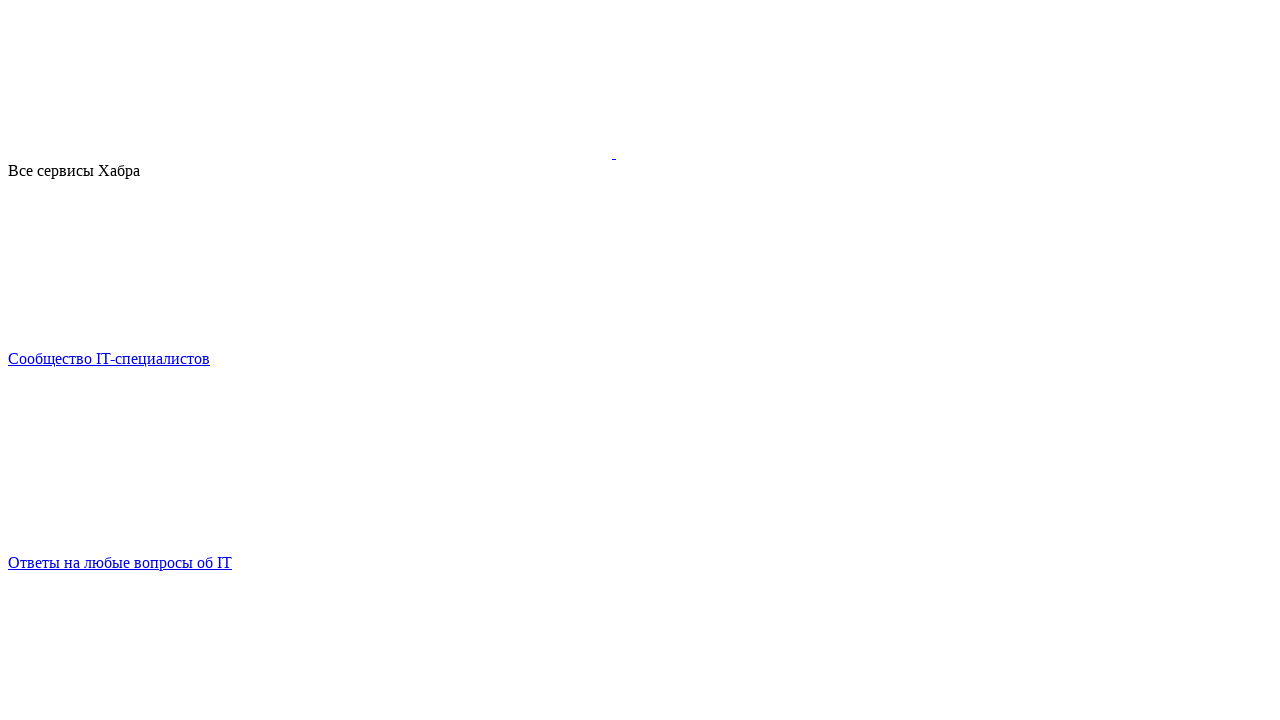

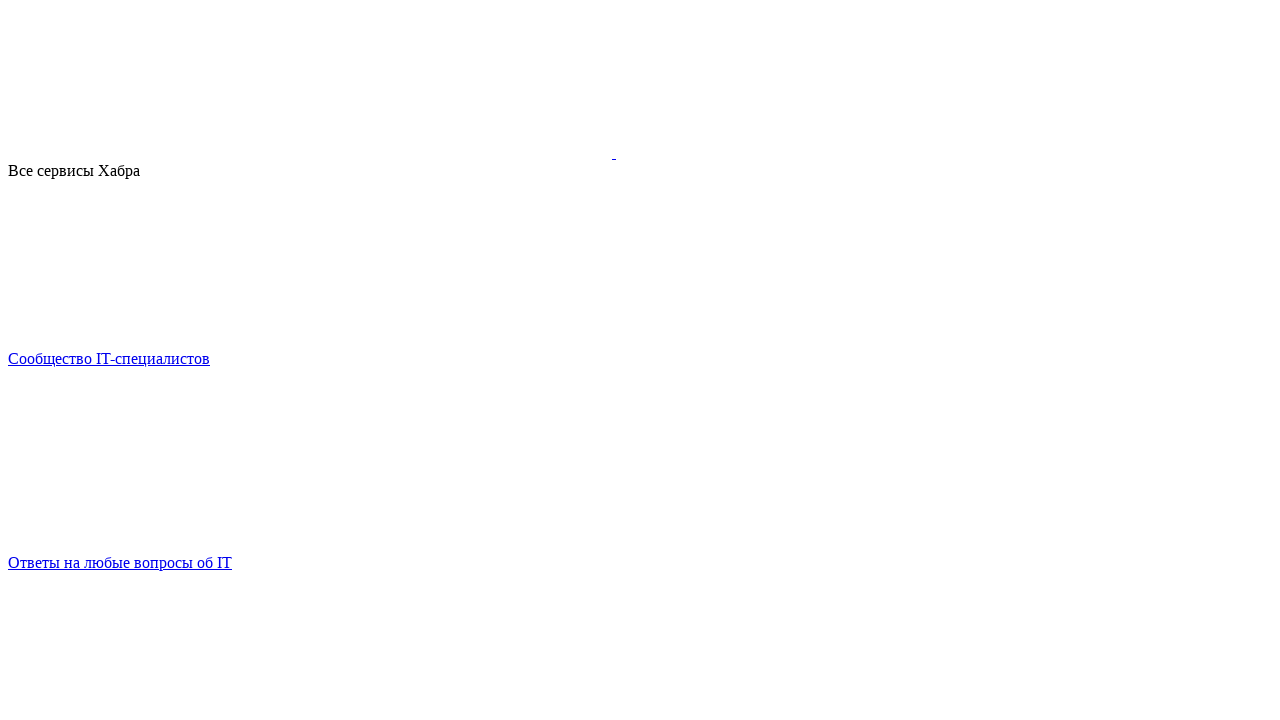